Tests alert handling by clicking alert button and accepting the alert dialog

Starting URL: https://antoniotrindade.com.br/treinoautomacao/elementsweb.html

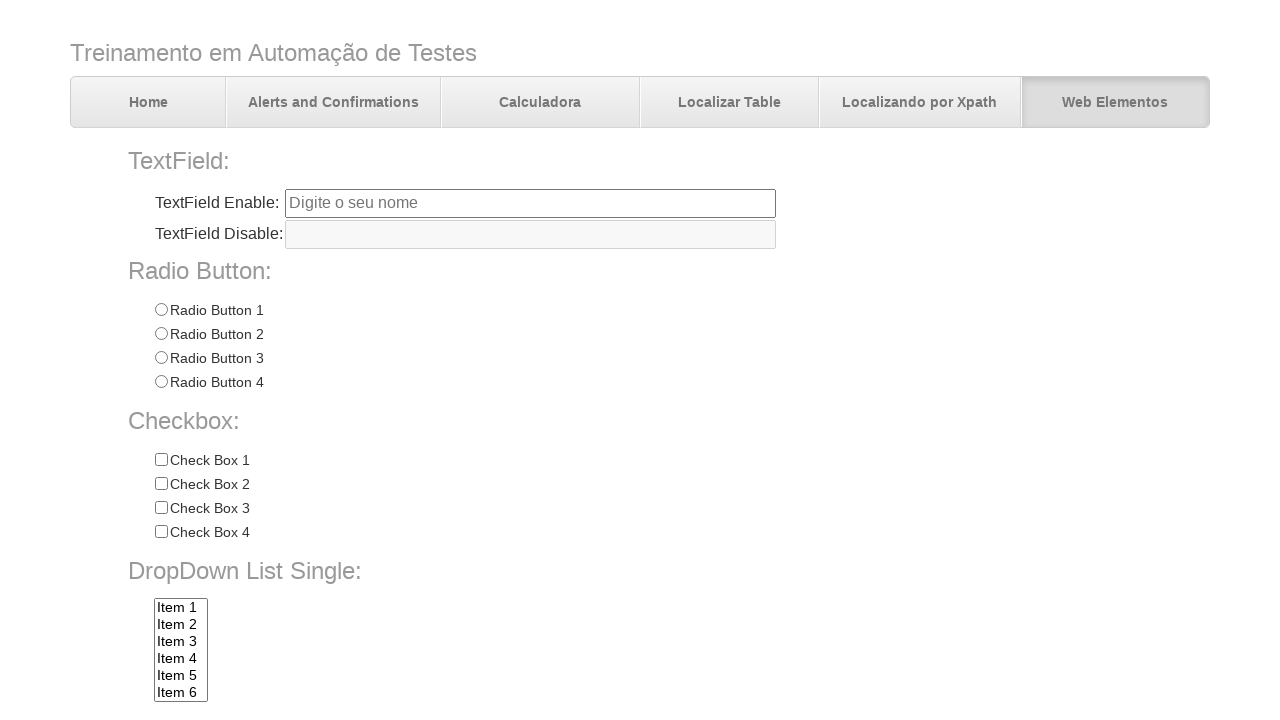

Set up dialog handler to accept alerts with message 'Eu sou um alerta!'
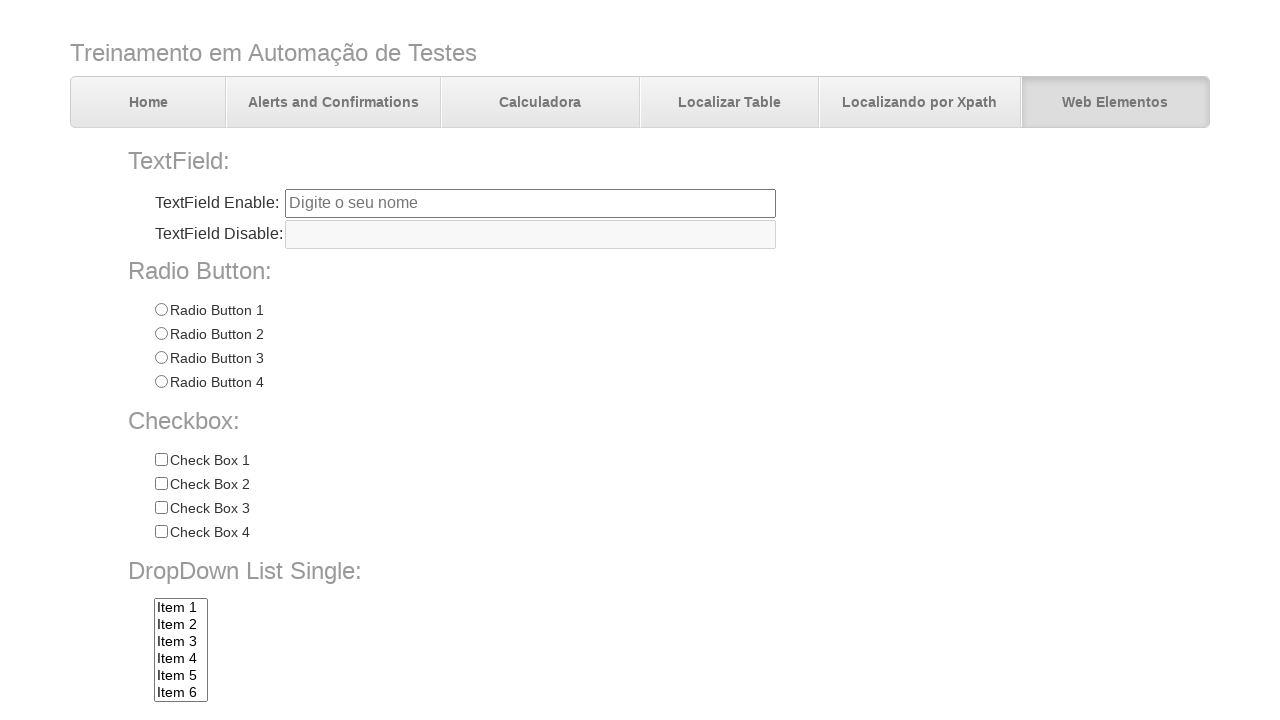

Clicked alert button to trigger alert dialog at (366, 644) on input[name='alertbtn']
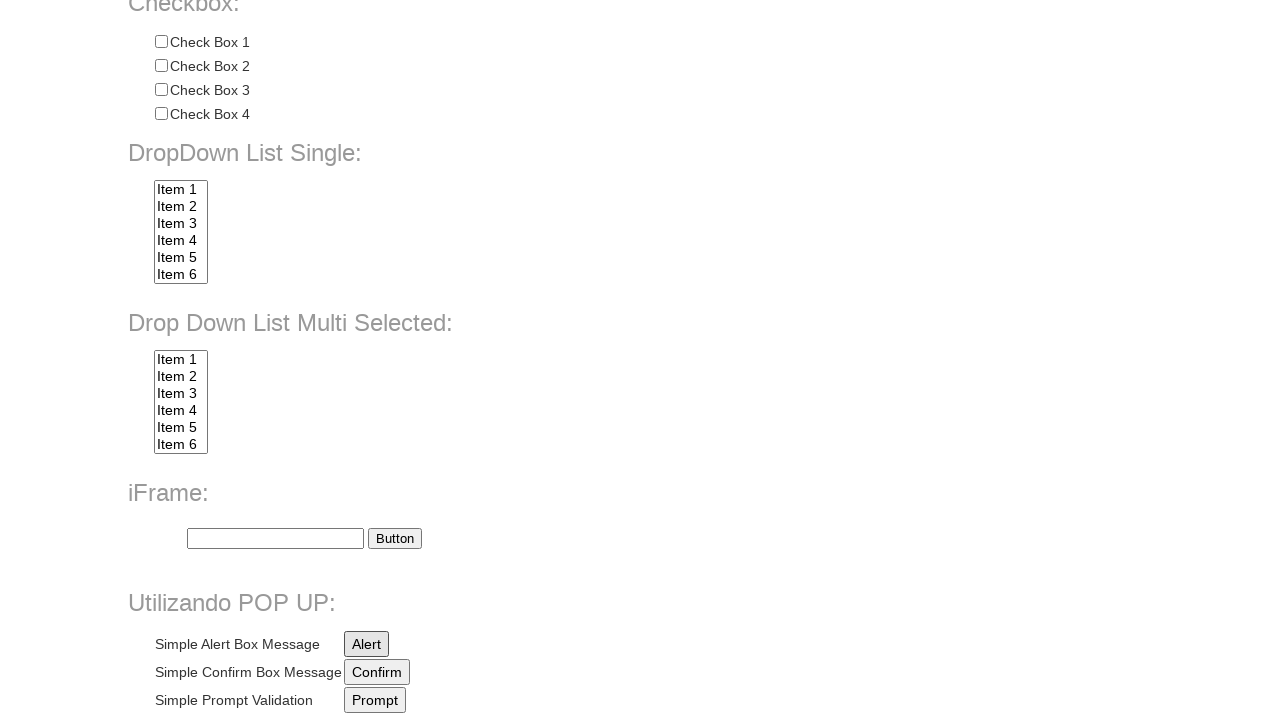

Waited 500ms for alert dialog to be handled
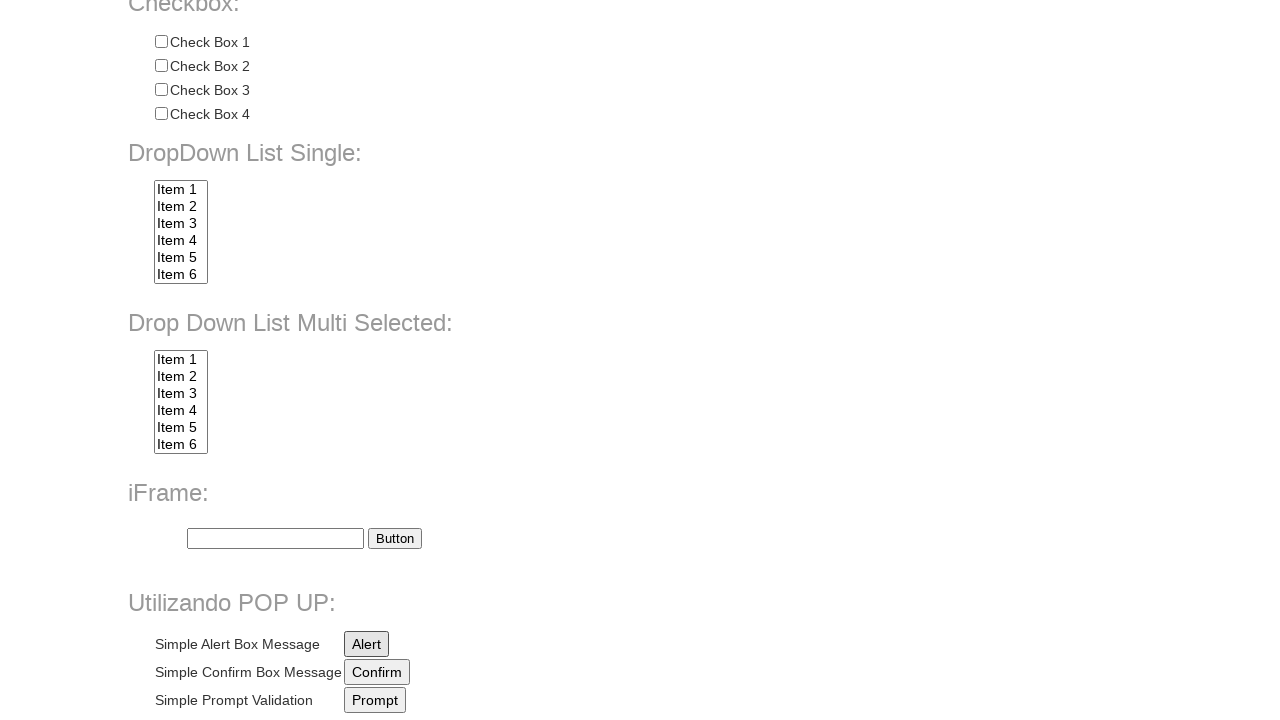

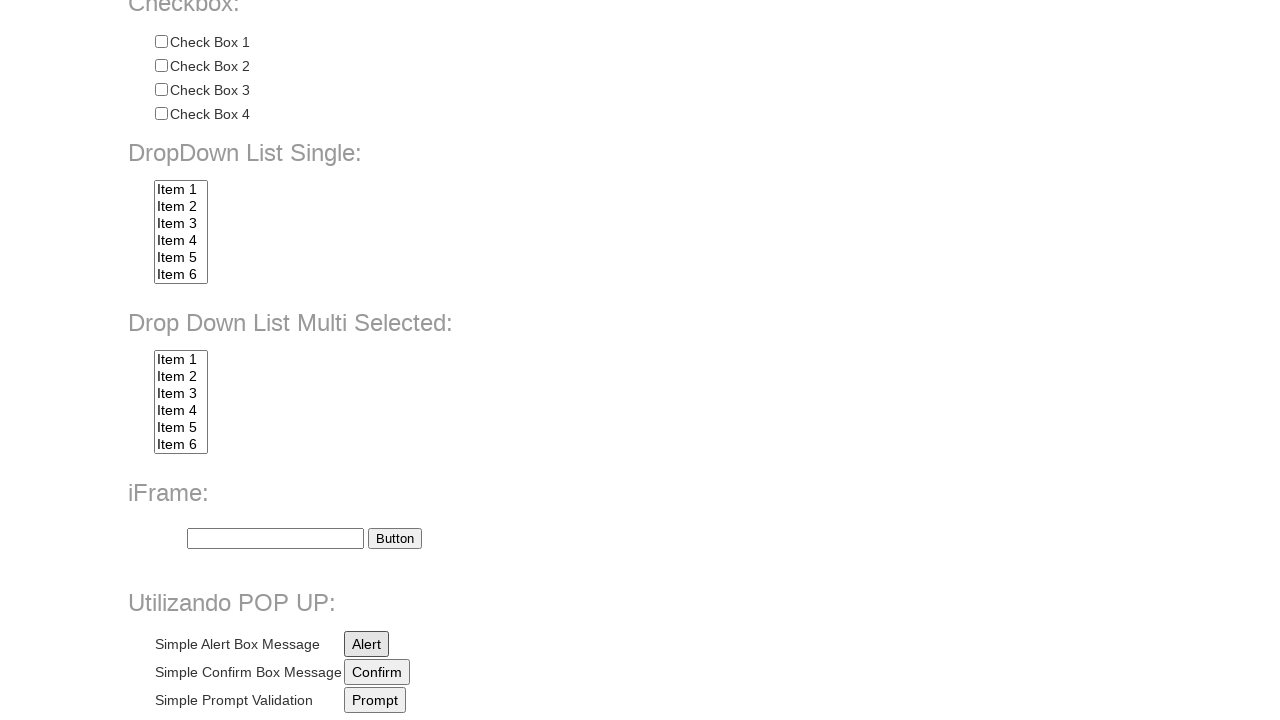